Tests scrolling by a specific pixel amount to bring the "Learn More" button into view.

Starting URL: https://www.selenium.dev/

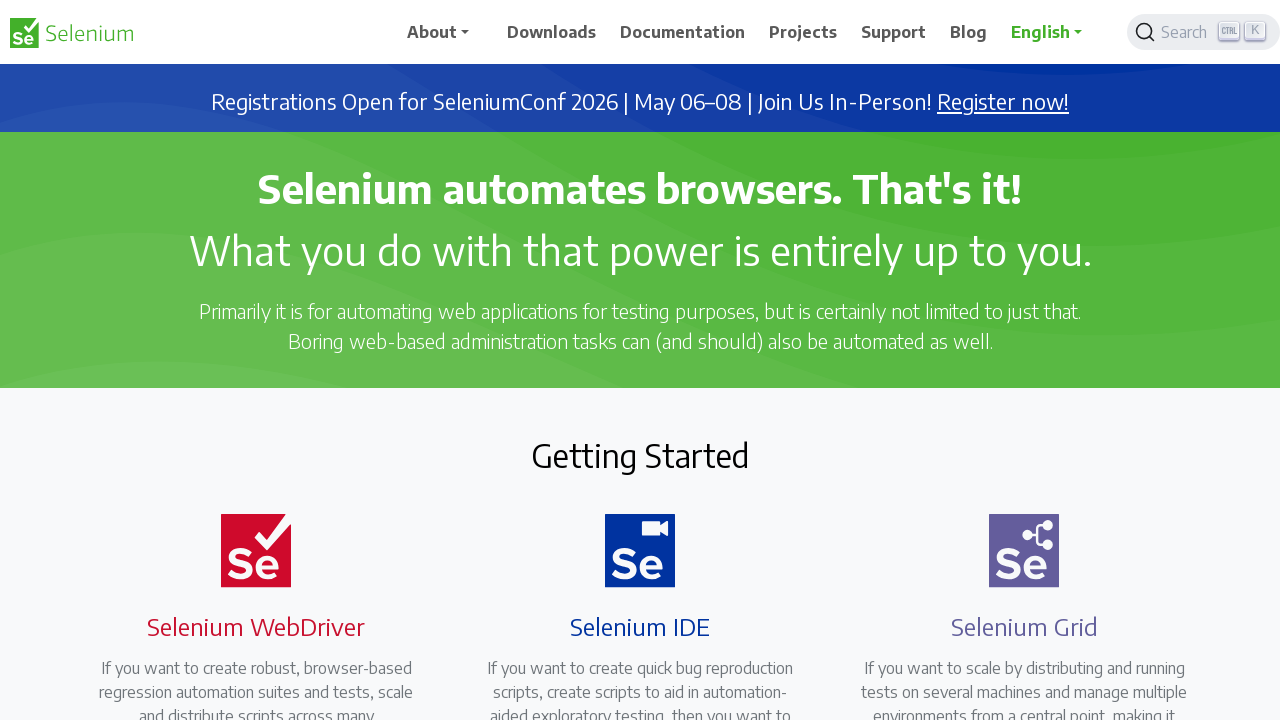

Located the Learn More button element
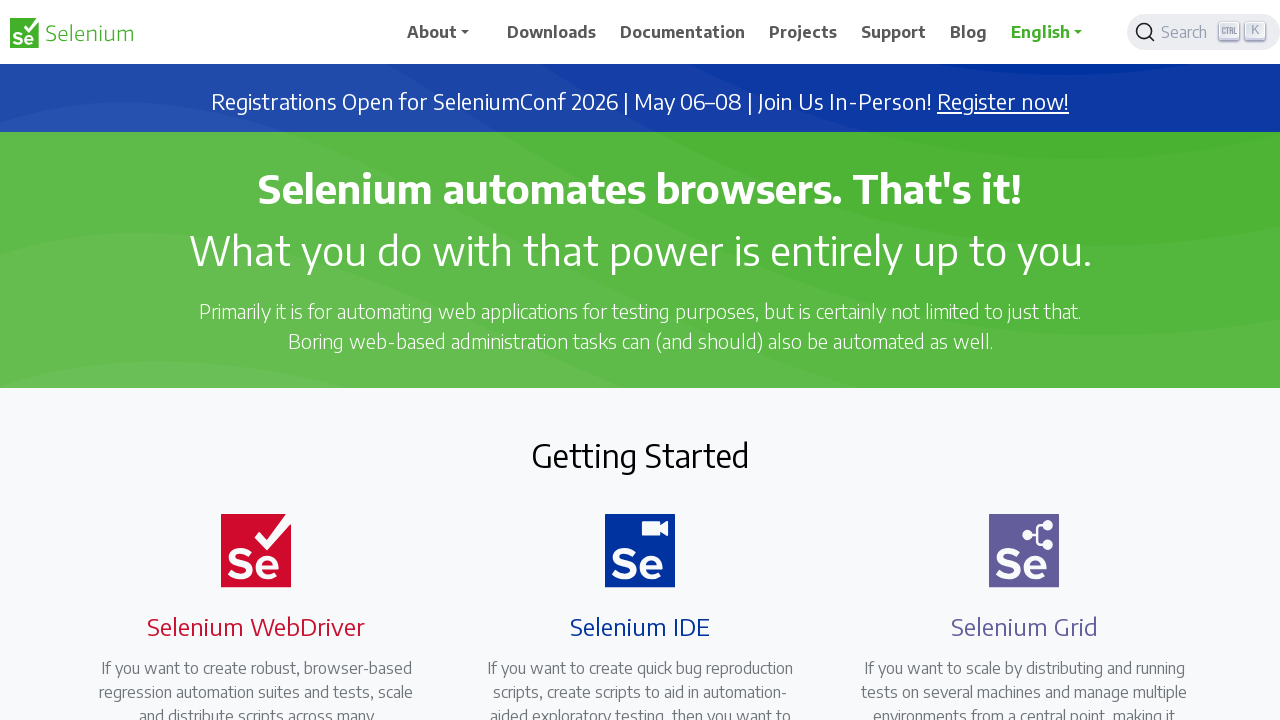

Scrolled the Learn More button into view
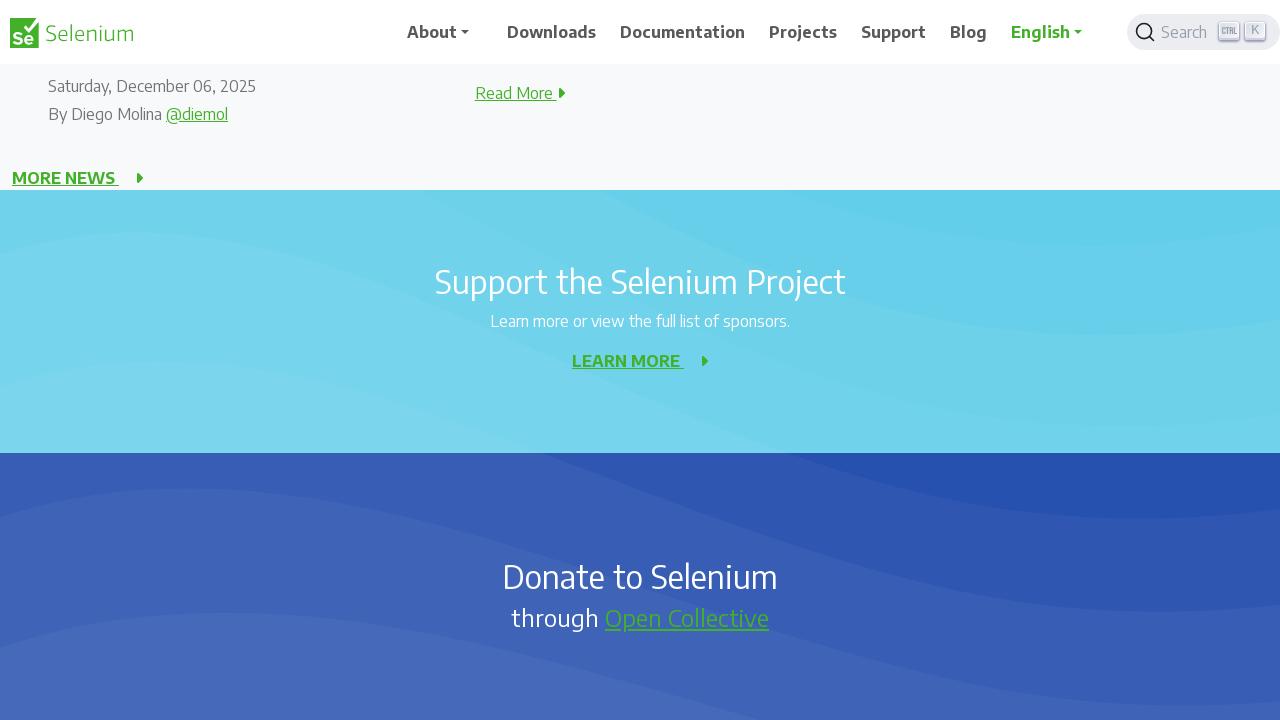

Verified the Learn More button is visible
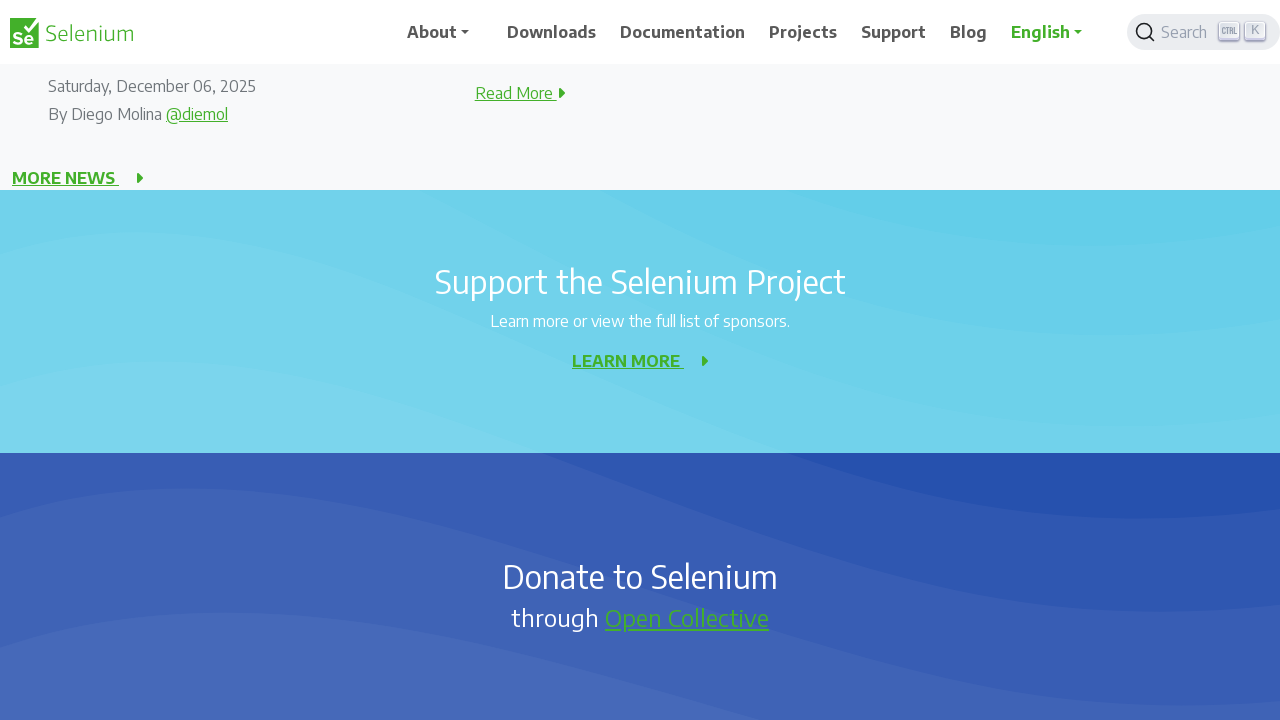

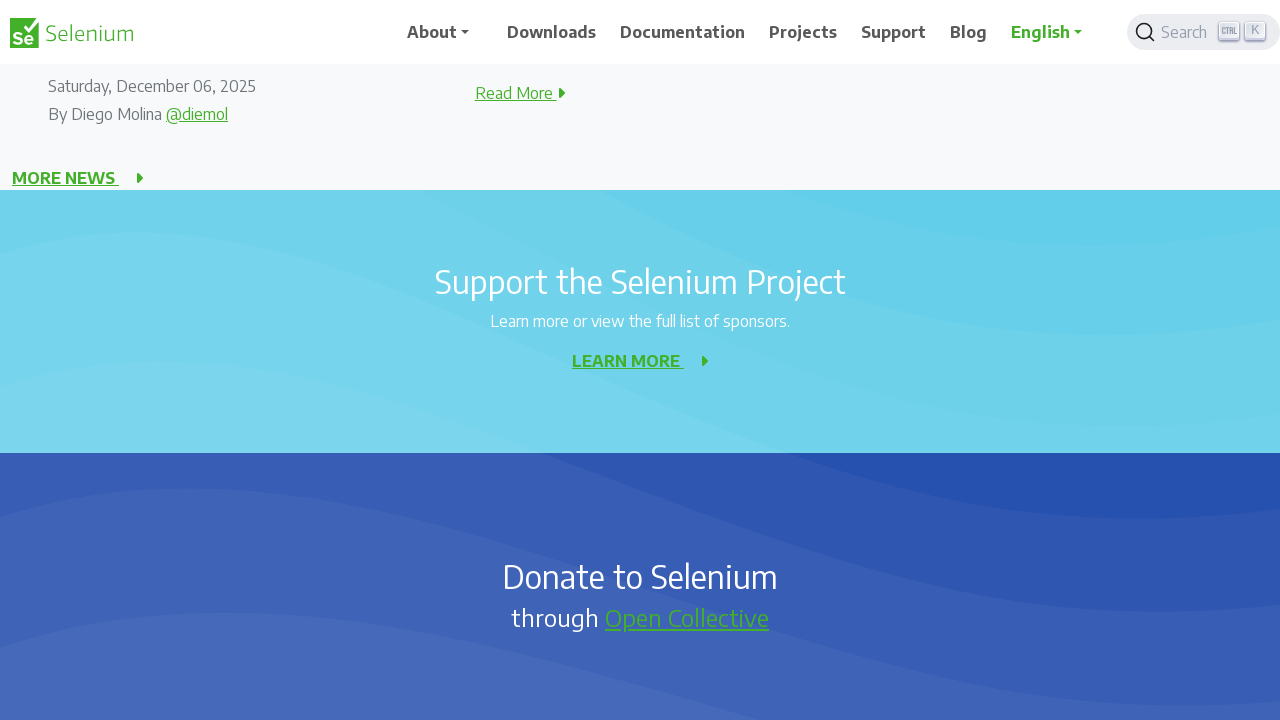